Navigates to a CSDN blog page and verifies that article links are present on the page

Starting URL: https://blog.csdn.net/lzw_java?type=blog

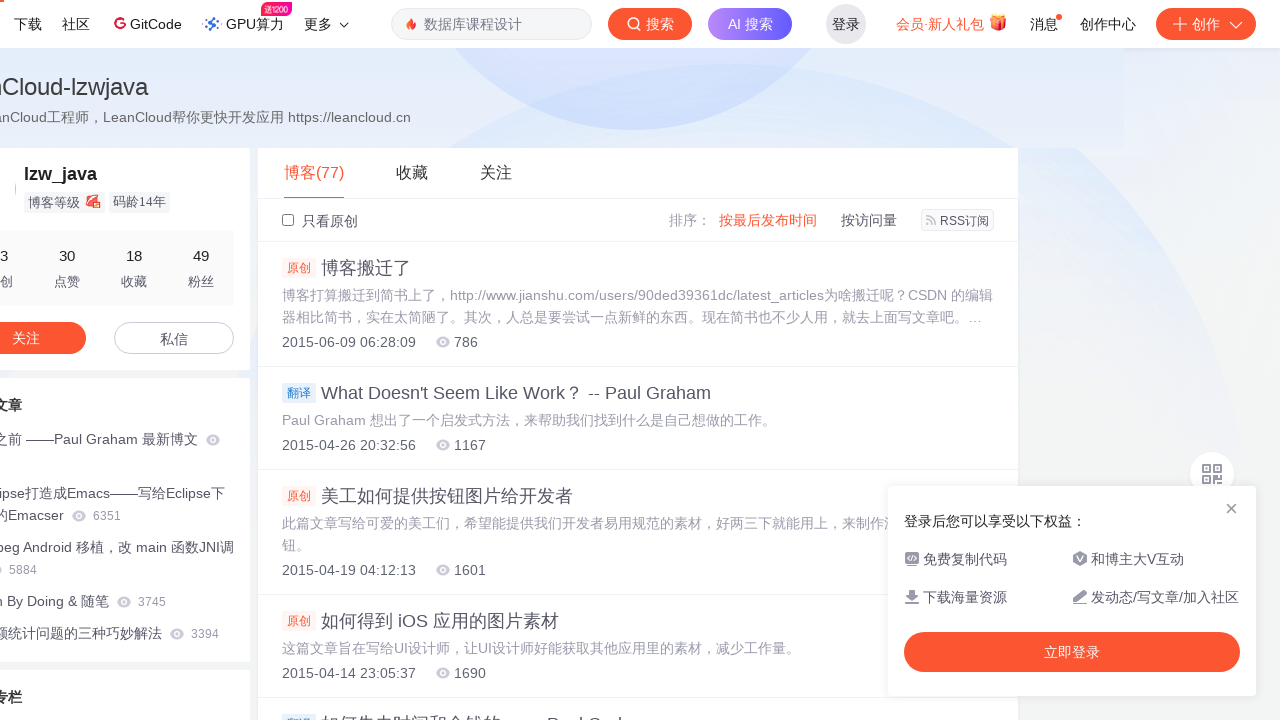

Waited for page links to load (timeout: 10s)
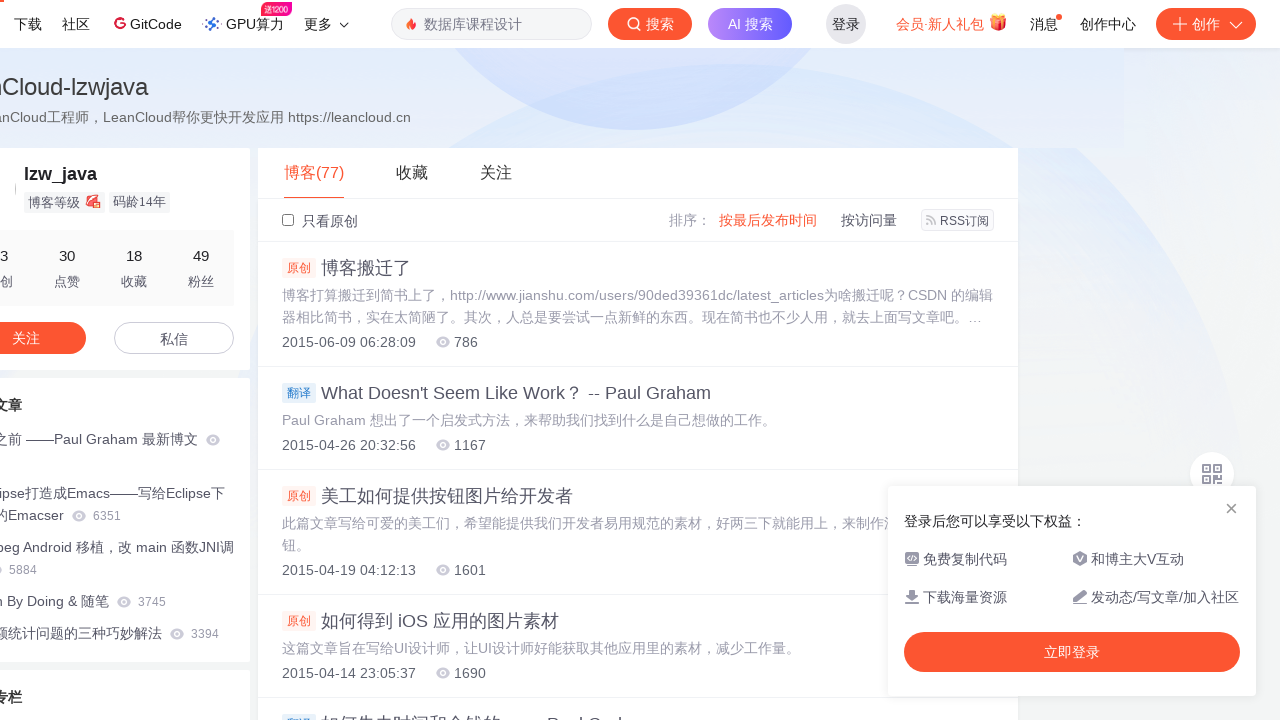

Verified CSDN blog article links are present on the page
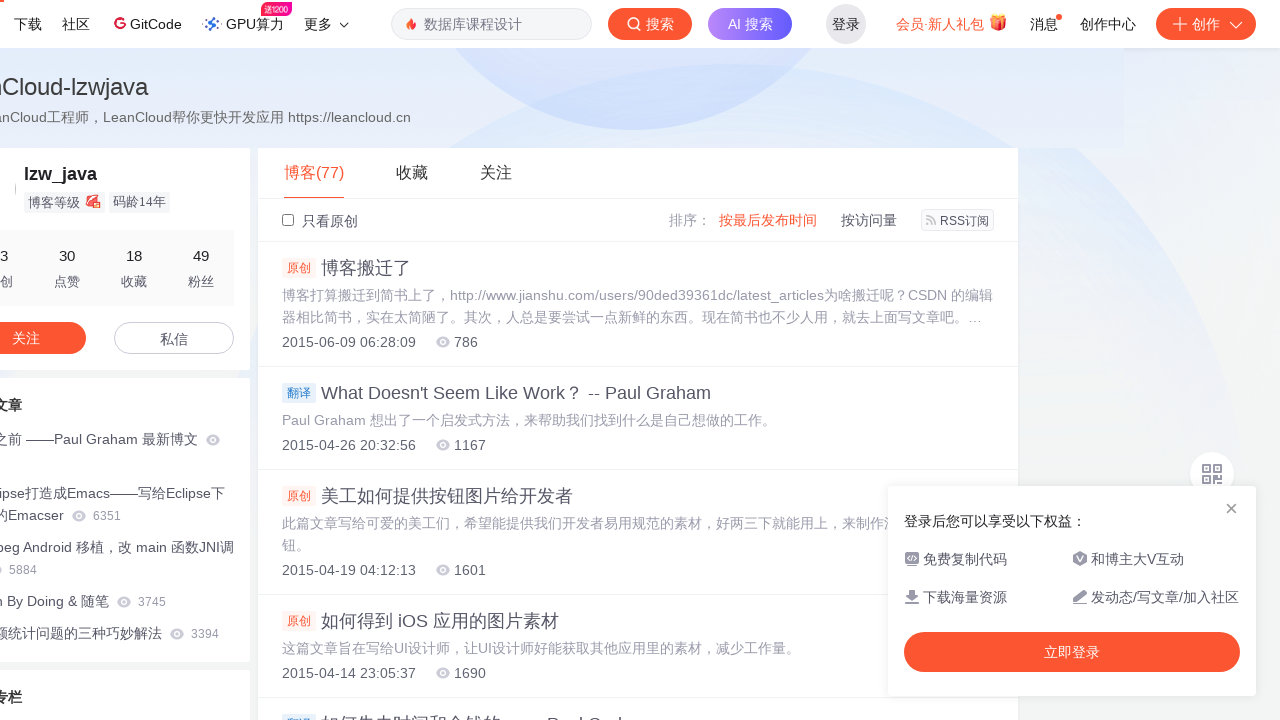

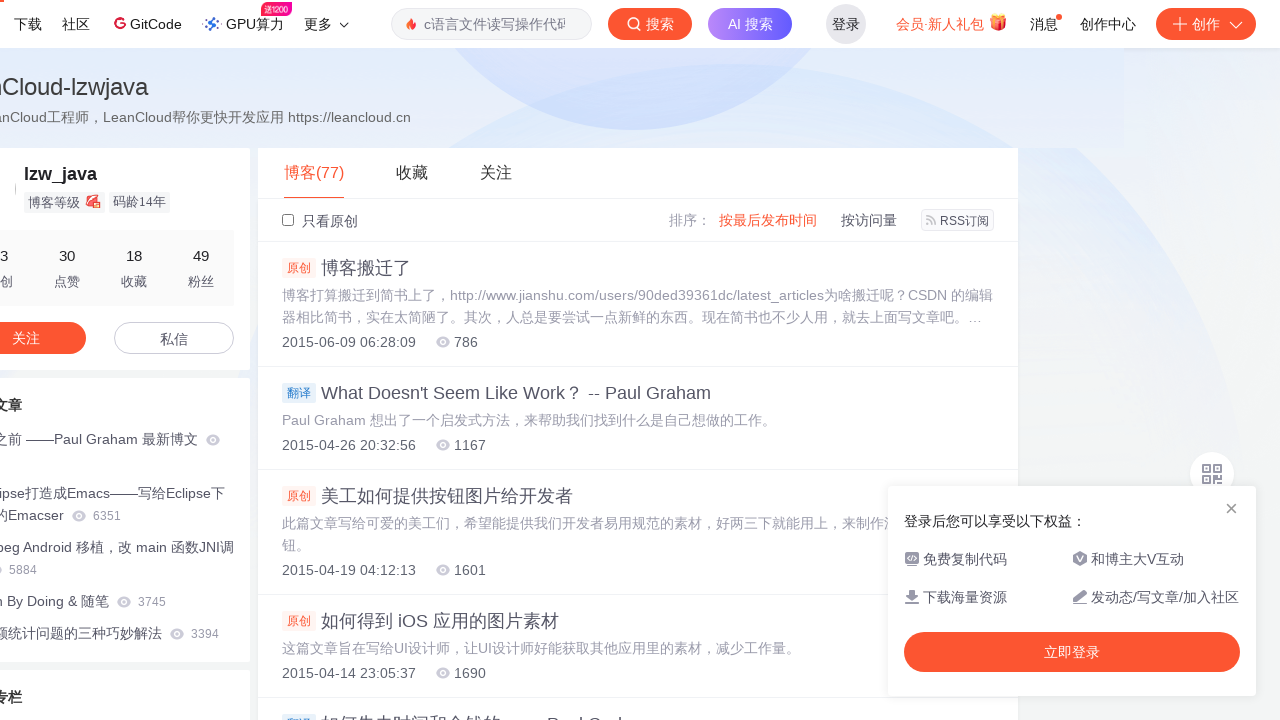